Tests prompt alert functionality by entering text into a prompt dialog and verifying the result

Starting URL: https://www.leafground.com/alert.xhtml

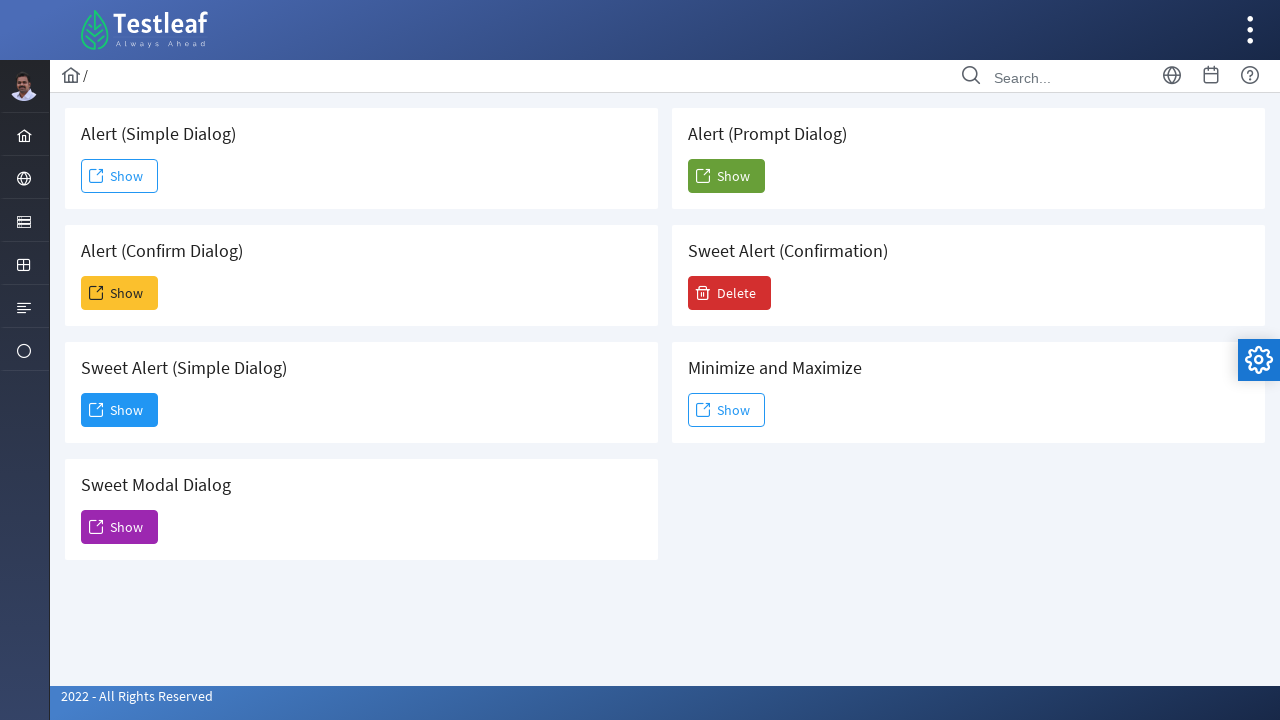

Clicked button to trigger prompt alert at (726, 176) on button#j_idt88\:j_idt104
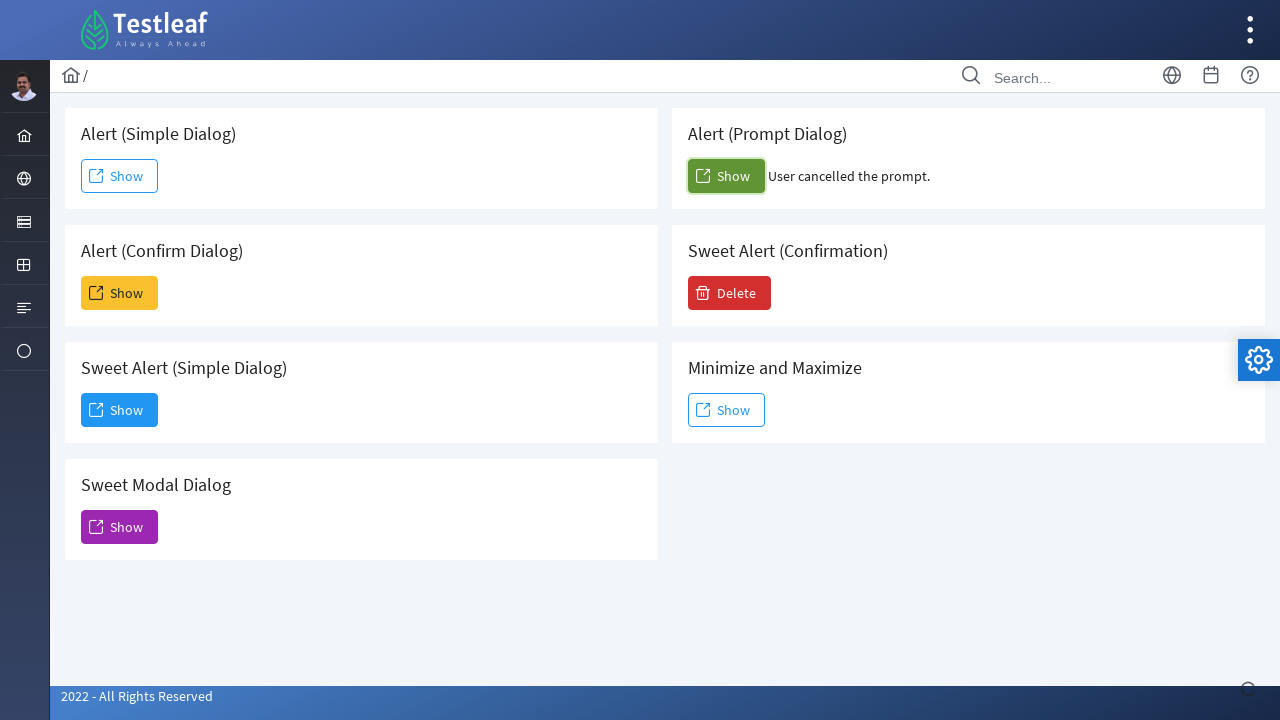

Set up dialog handler to accept prompt with text 'Ravi'
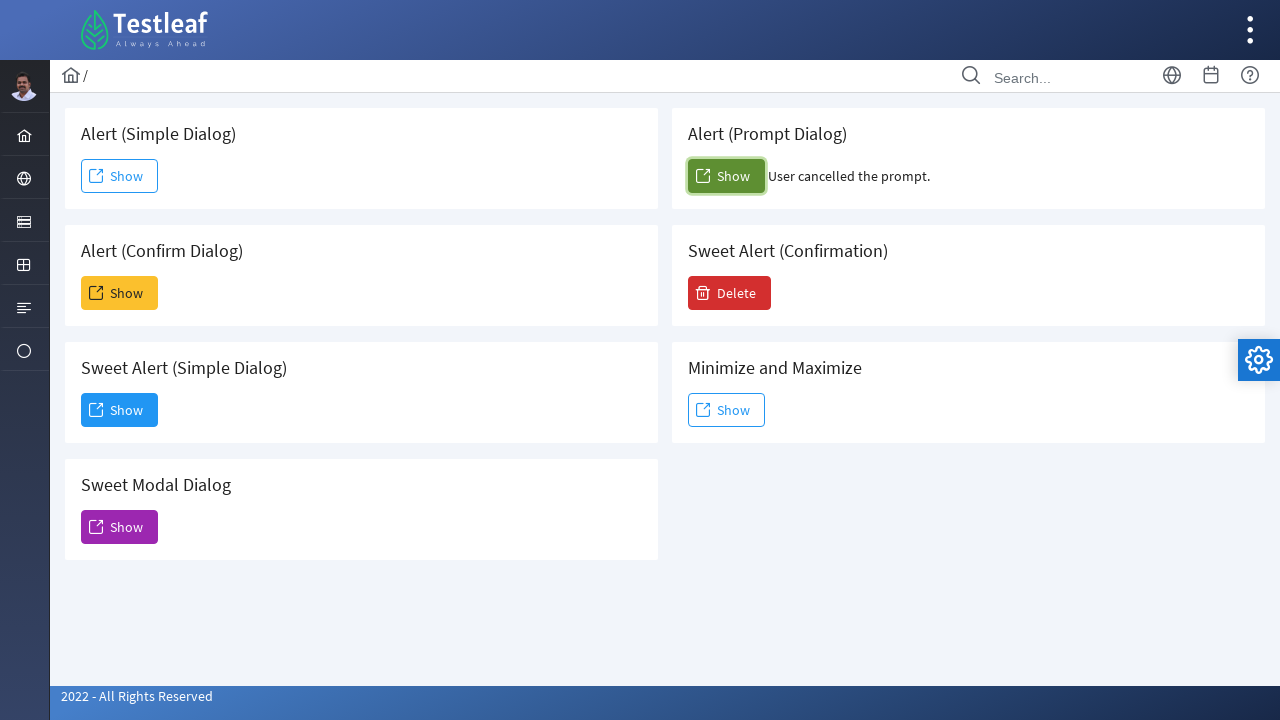

Waited for result text element to appear
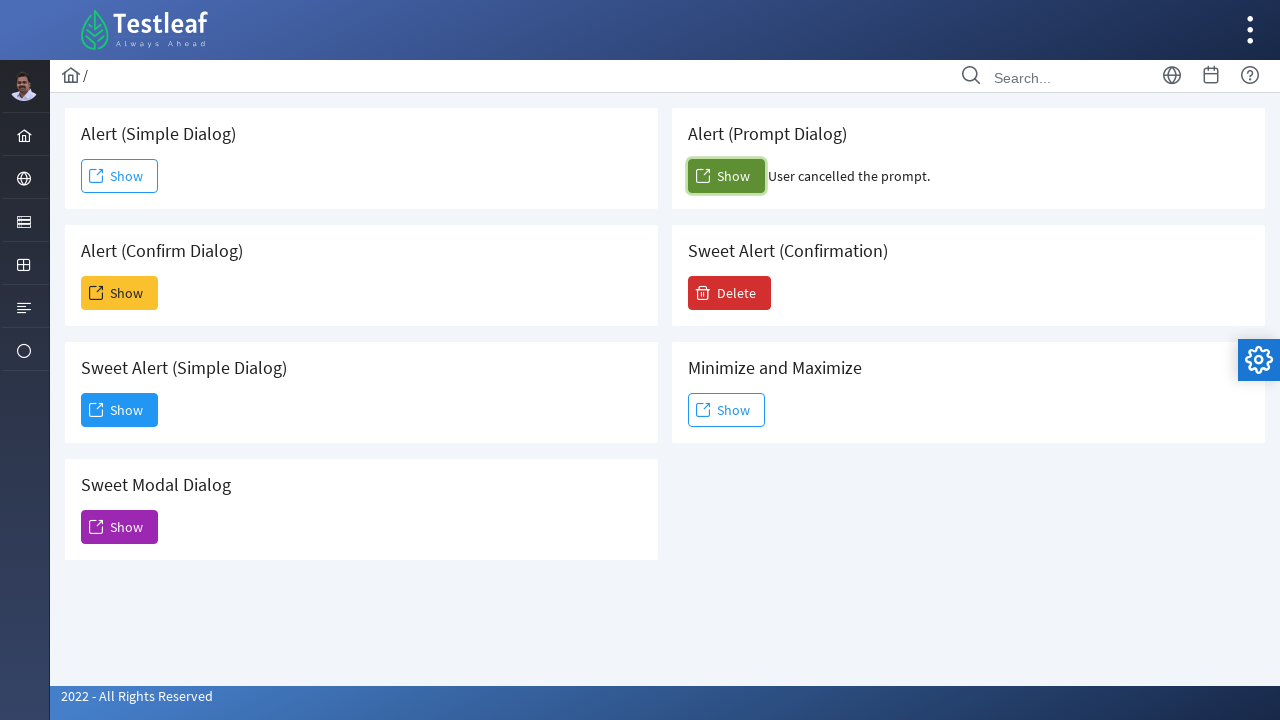

Retrieved result text: User cancelled the prompt.
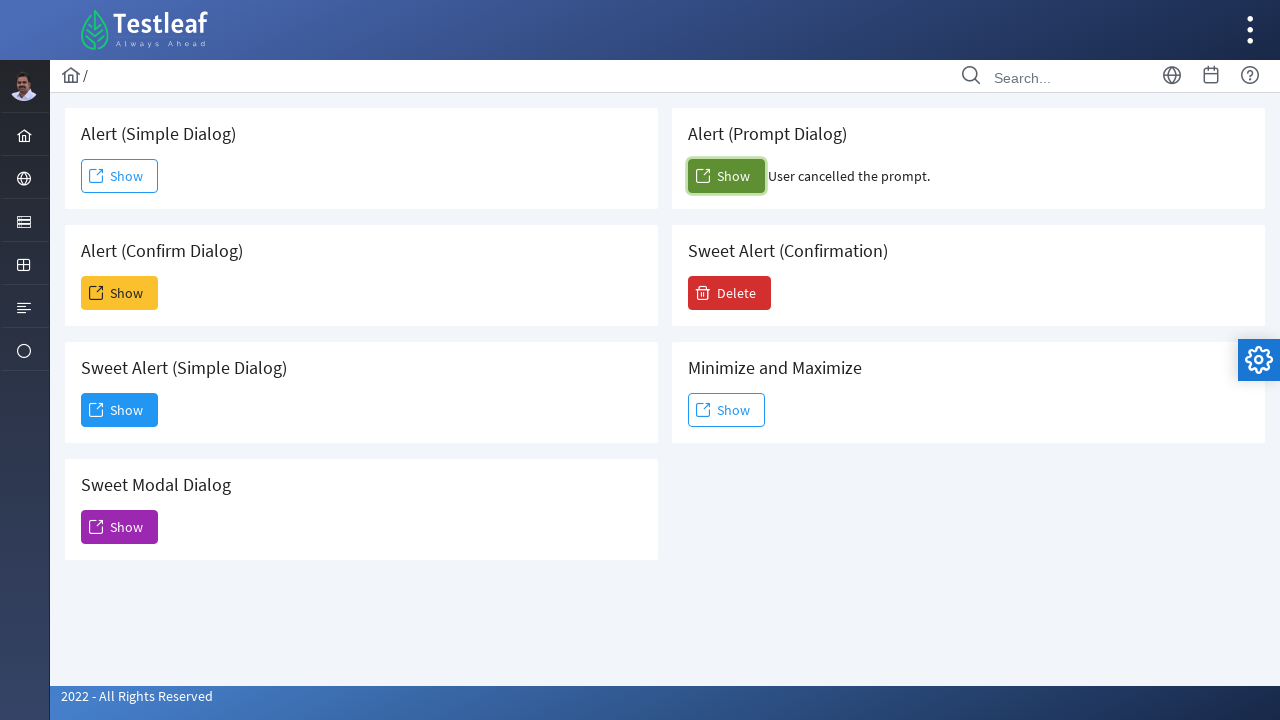

Printed result text to console
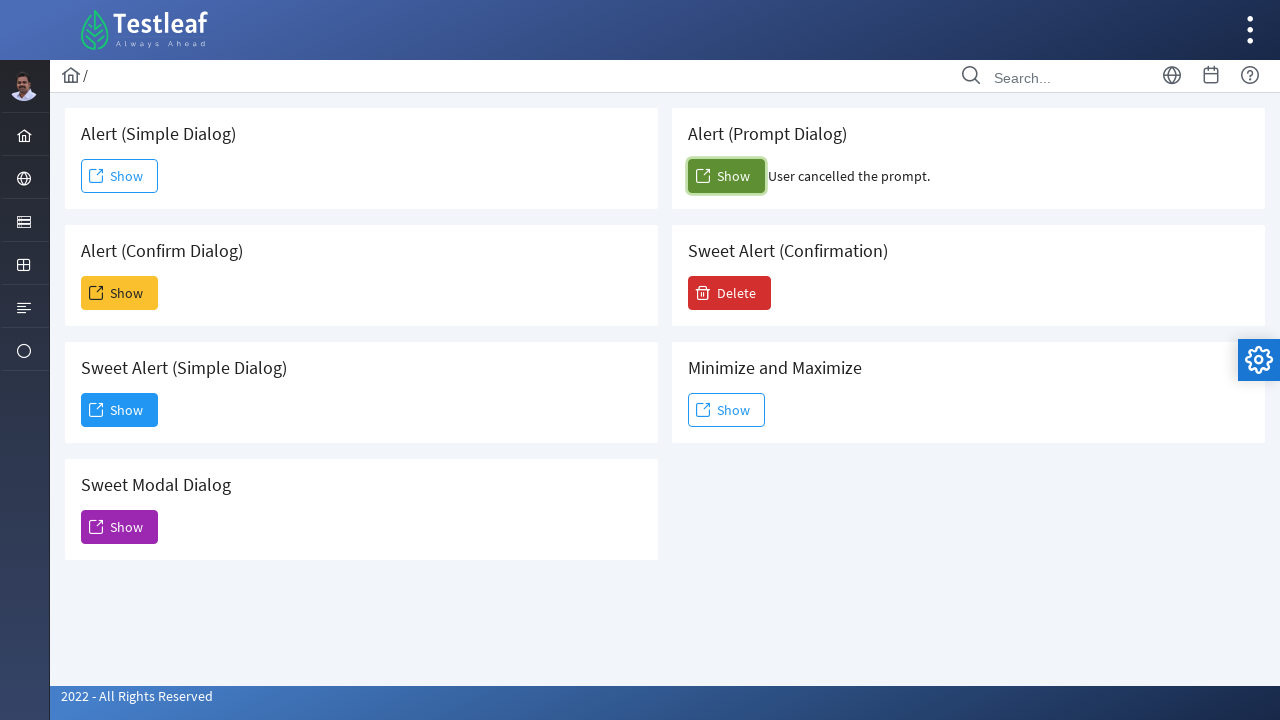

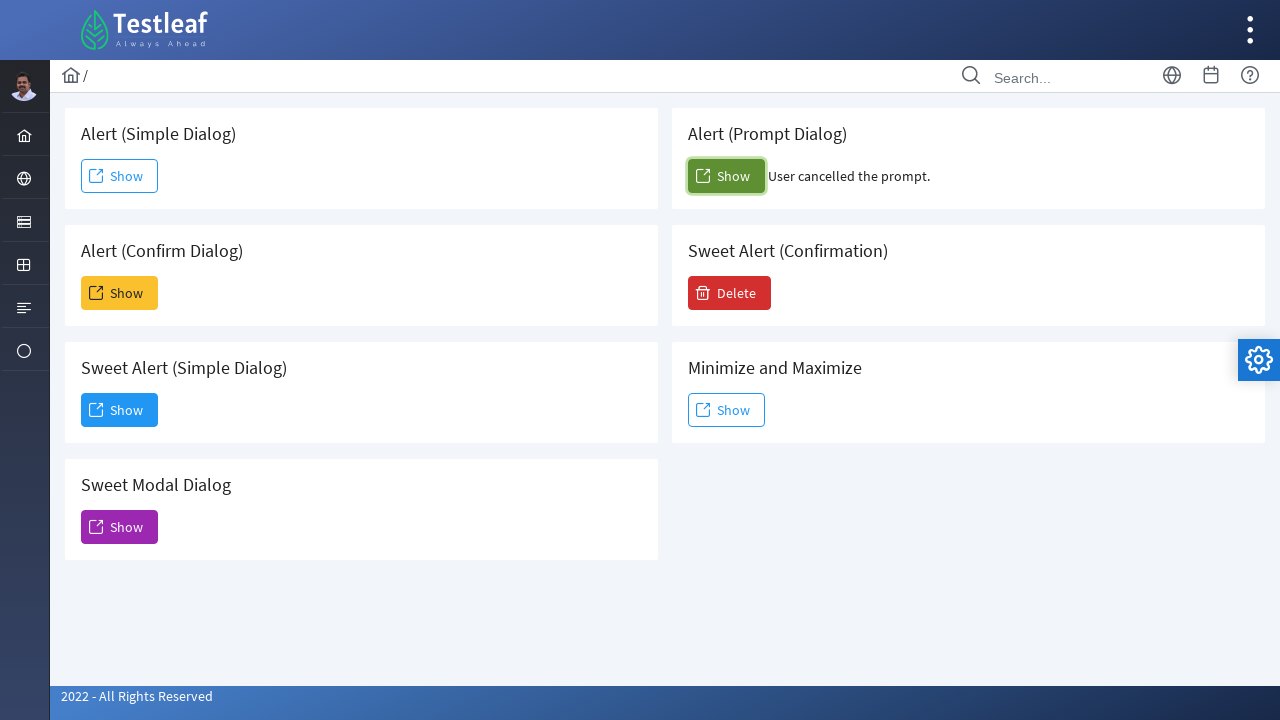